Tests scrolling to the footer element using JavaScript scrollIntoView and verifies the copyright text

Starting URL: https://bonigarcia.dev/selenium-webdriver-java/long-page.html

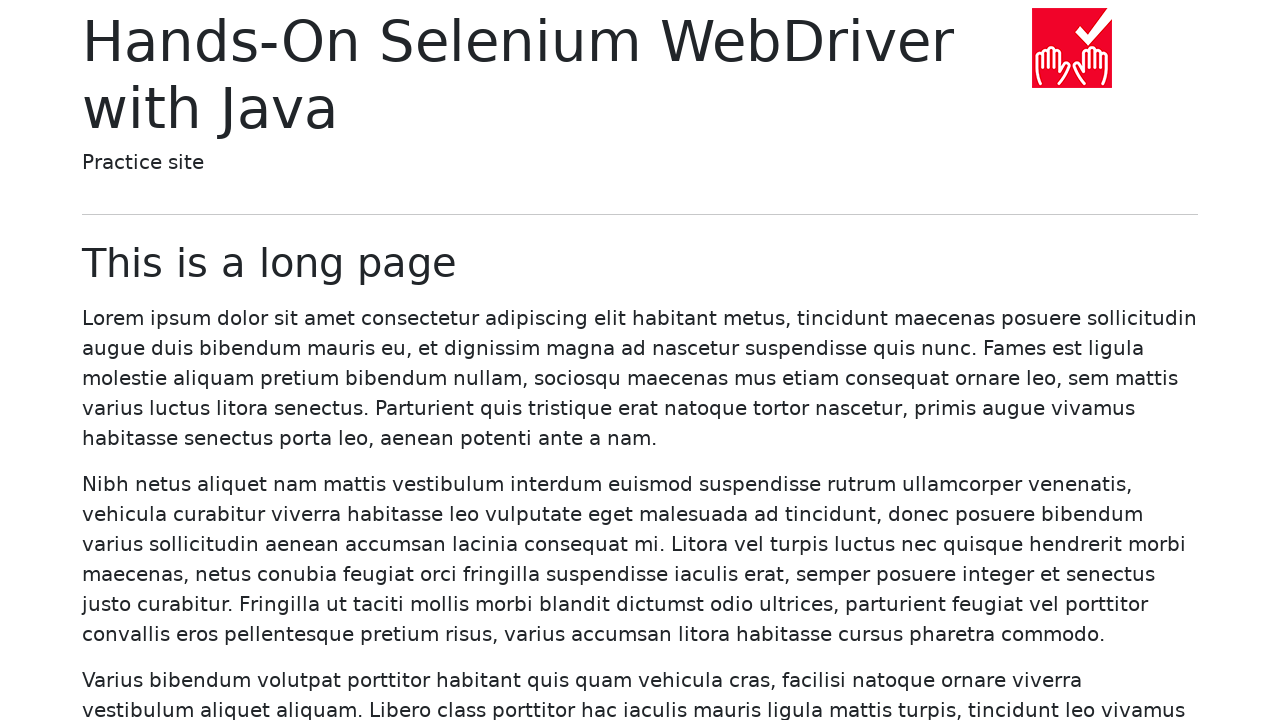

Footer element with class 'text-muted' is attached to DOM
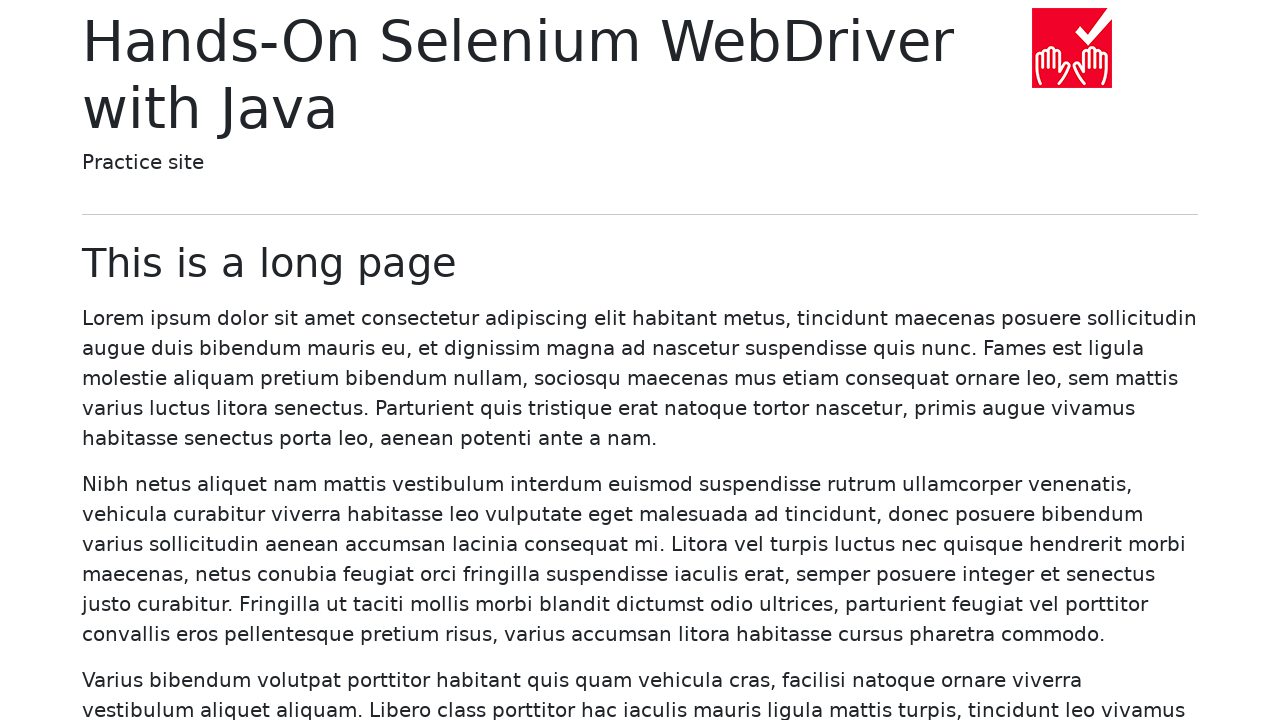

Scrolled footer element into view using JavaScript scrollIntoView
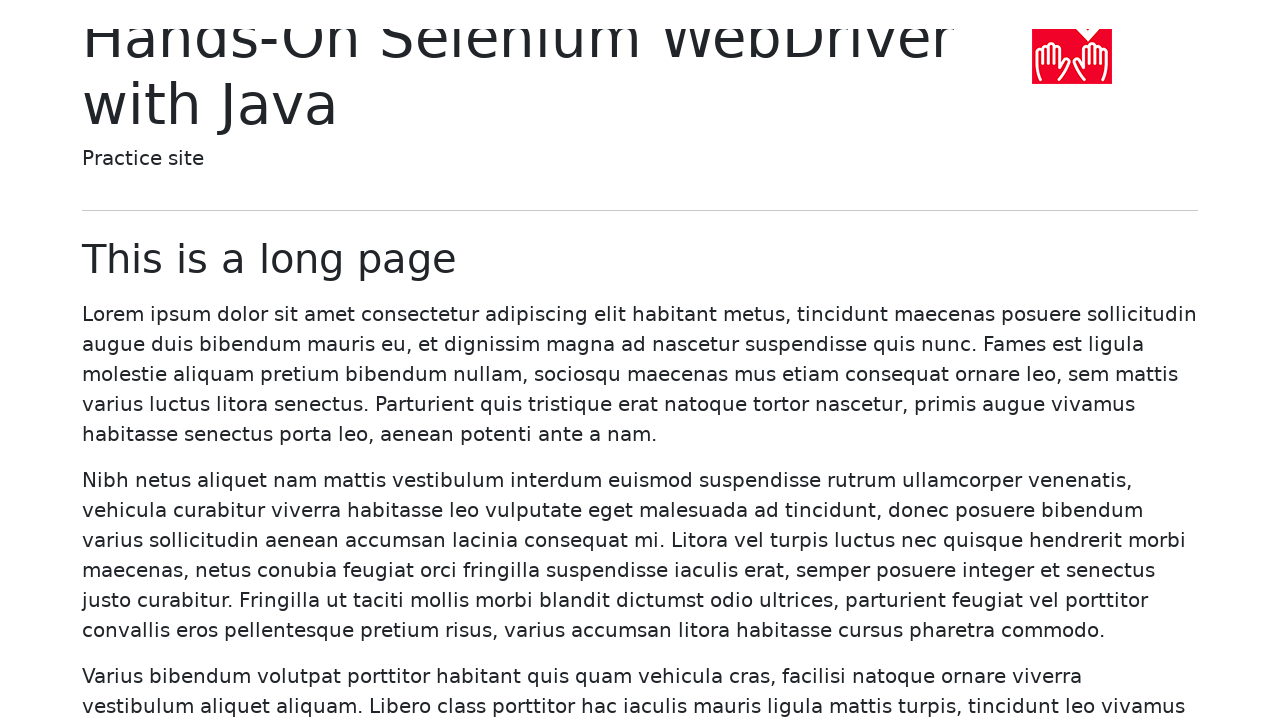

Footer element is now visible on the page
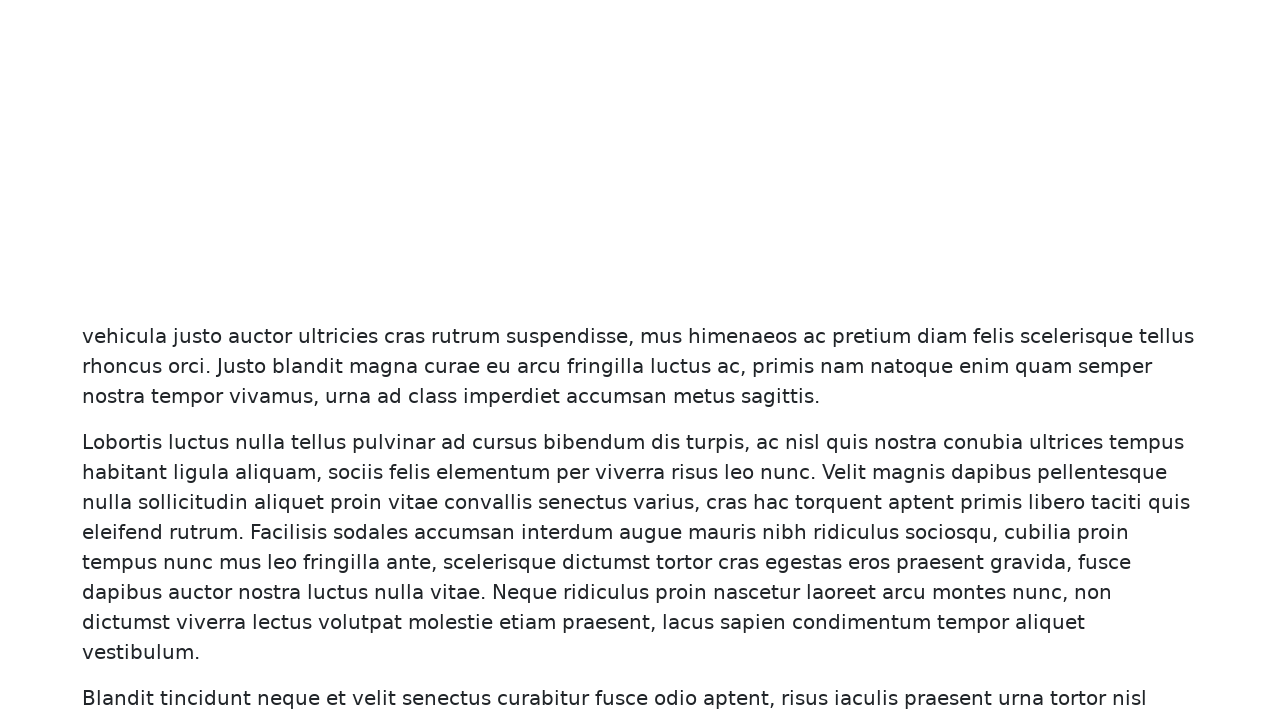

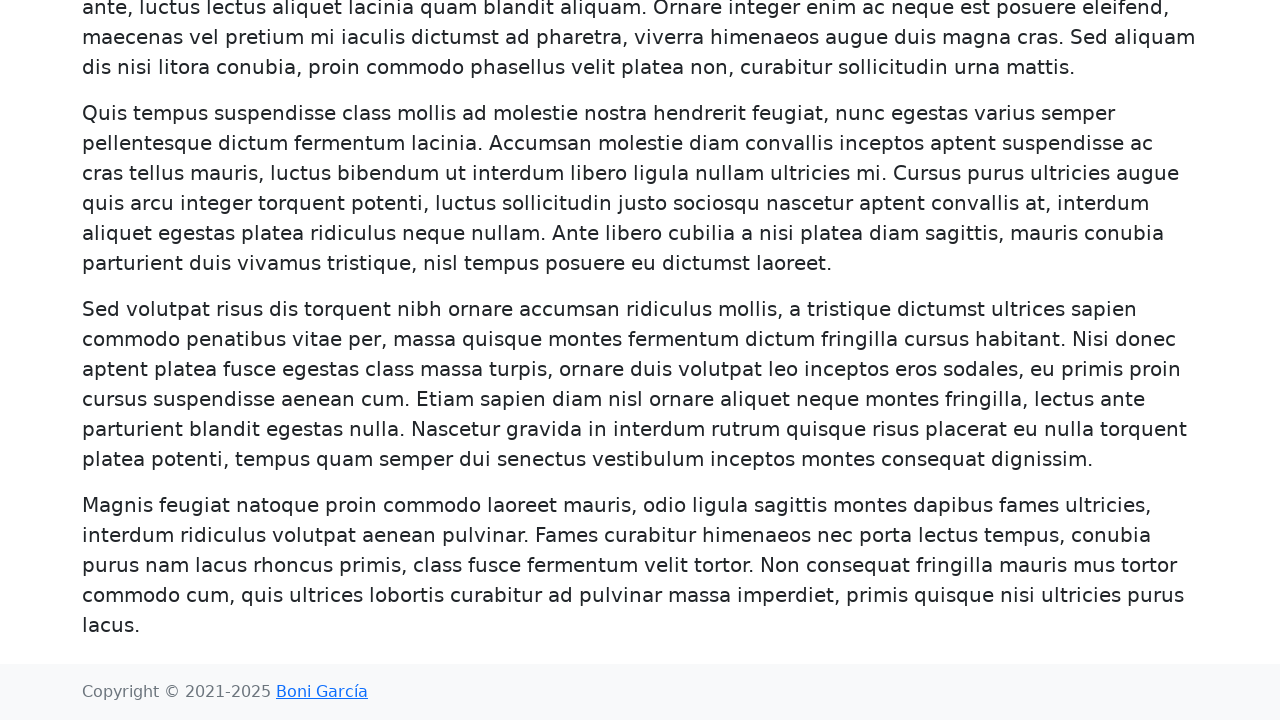